Tests horizontal slider by pressing arrow keys to move the slider

Starting URL: https://the-internet.herokuapp.com/

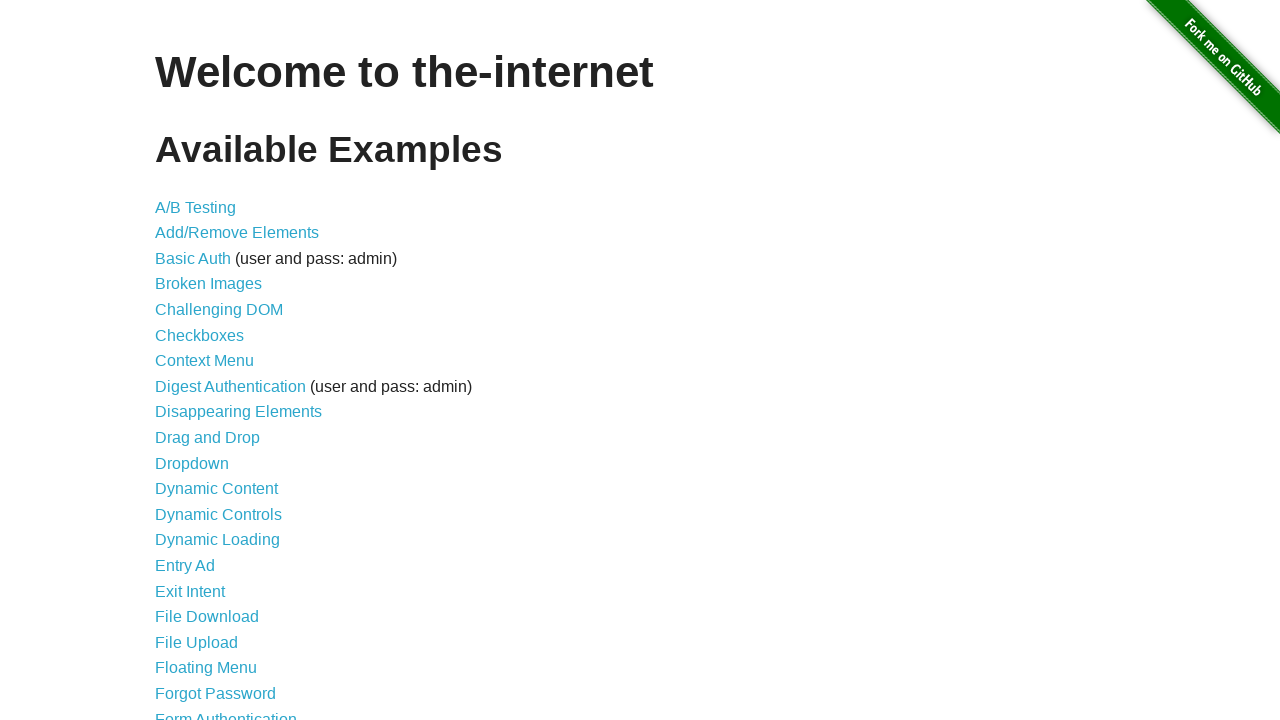

Clicked link to navigate to horizontal slider page at (214, 361) on a[href='/horizontal_slider']
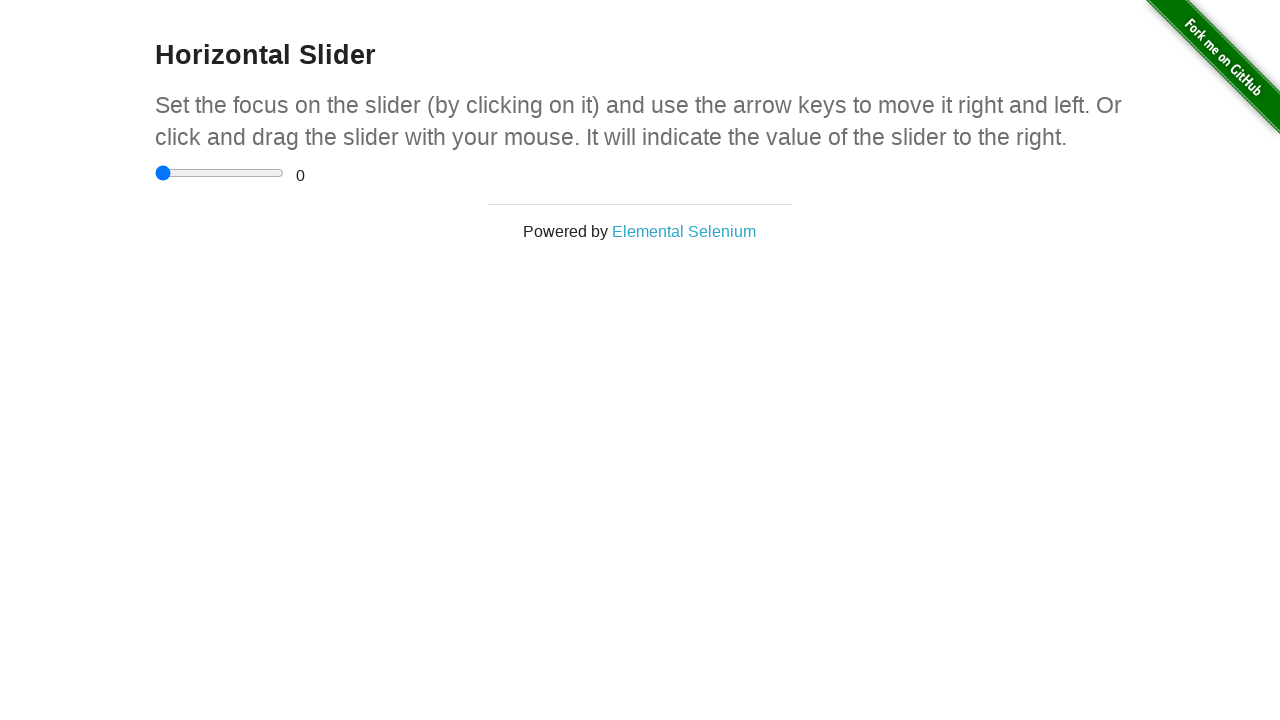

Clicked on the horizontal slider element at (220, 173) on input[type='range']
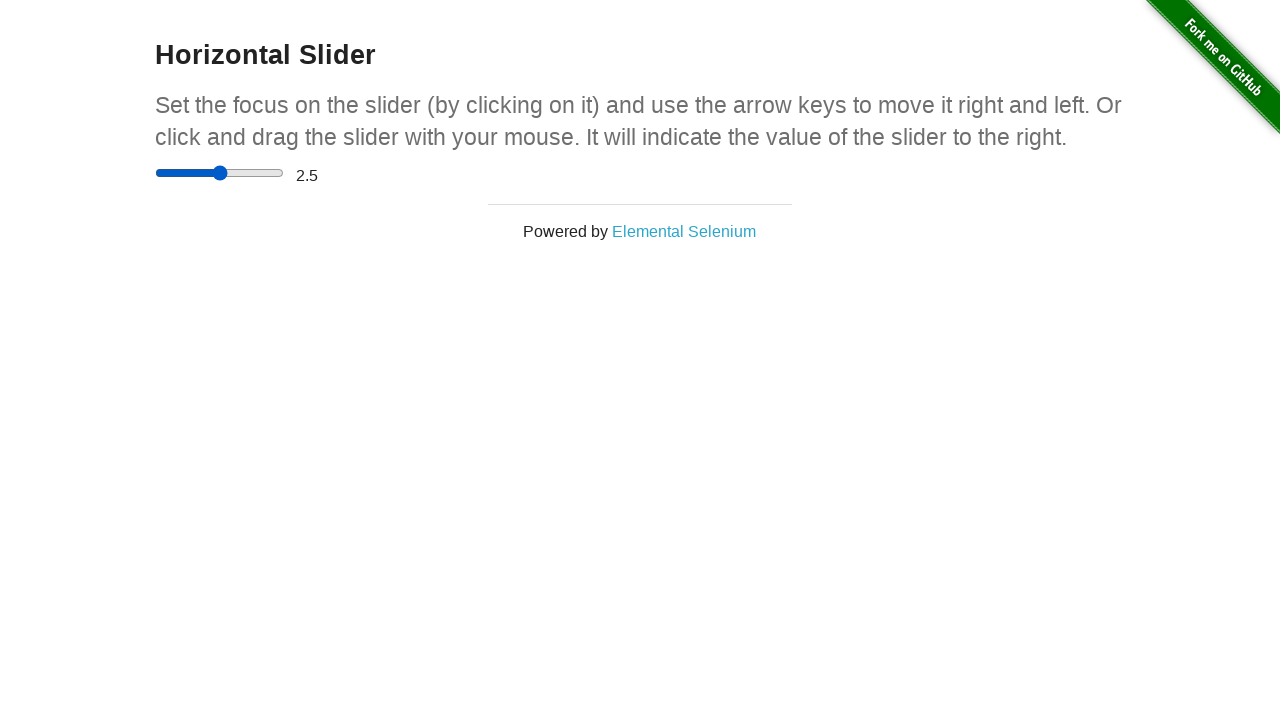

Pressed ArrowRight key to move slider to the right on input[type='range']
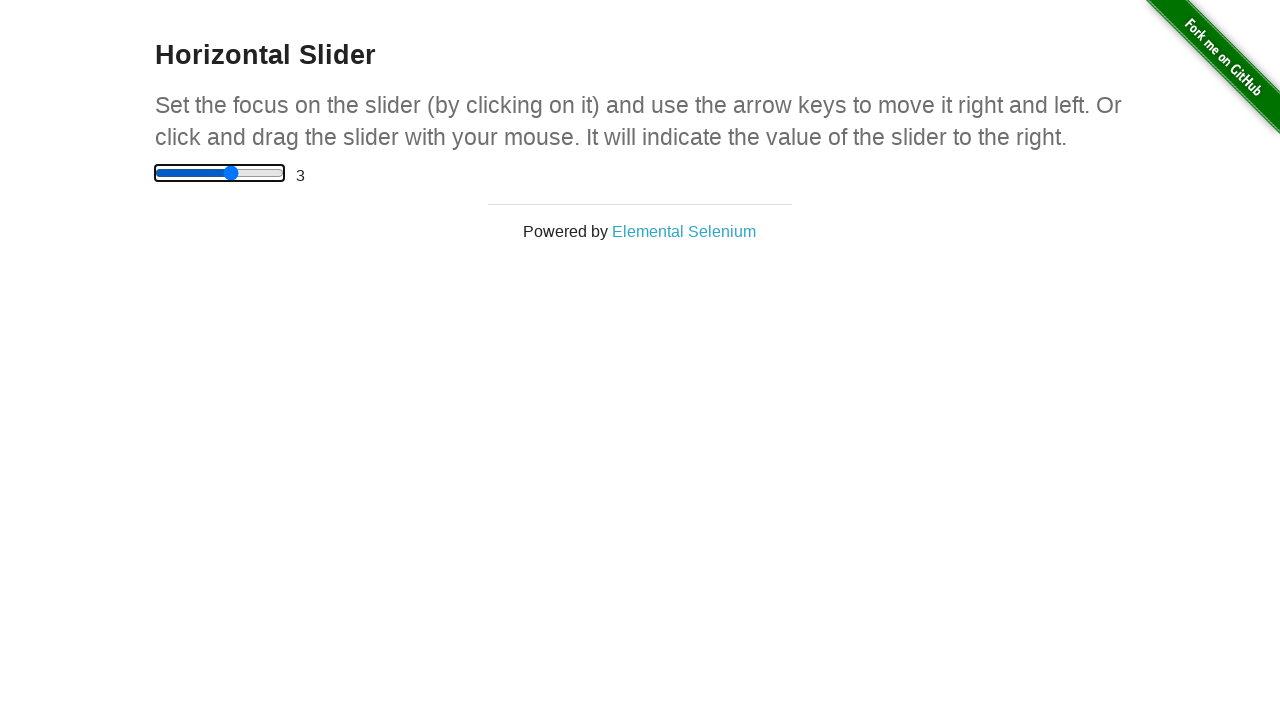

Pressed ArrowRight key to move slider to the right on input[type='range']
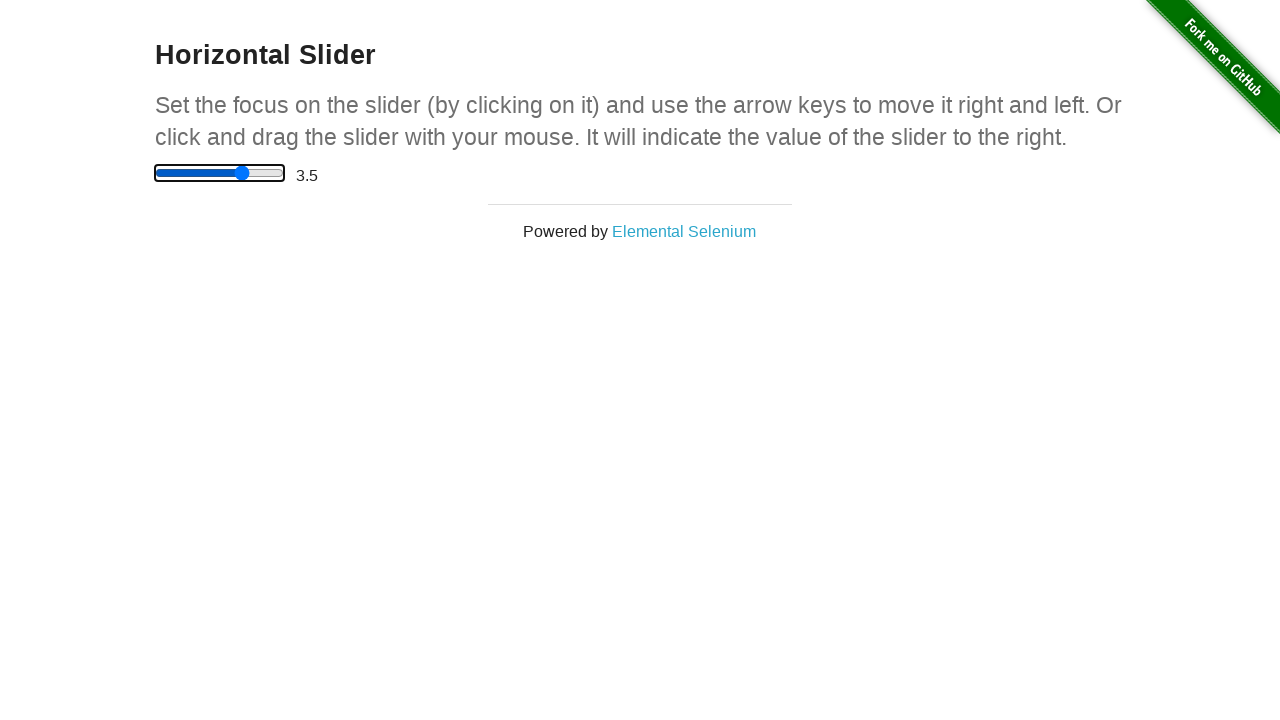

Pressed ArrowRight key to move slider to the right on input[type='range']
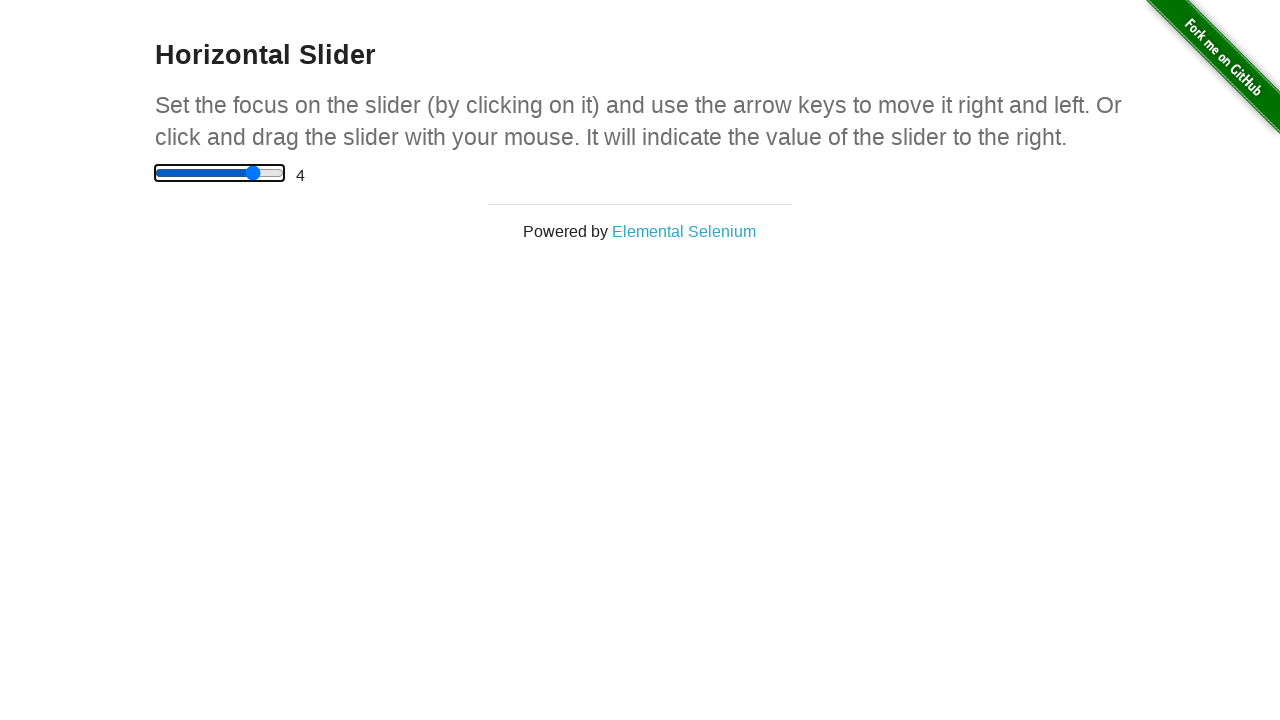

Pressed ArrowRight key to move slider to the right on input[type='range']
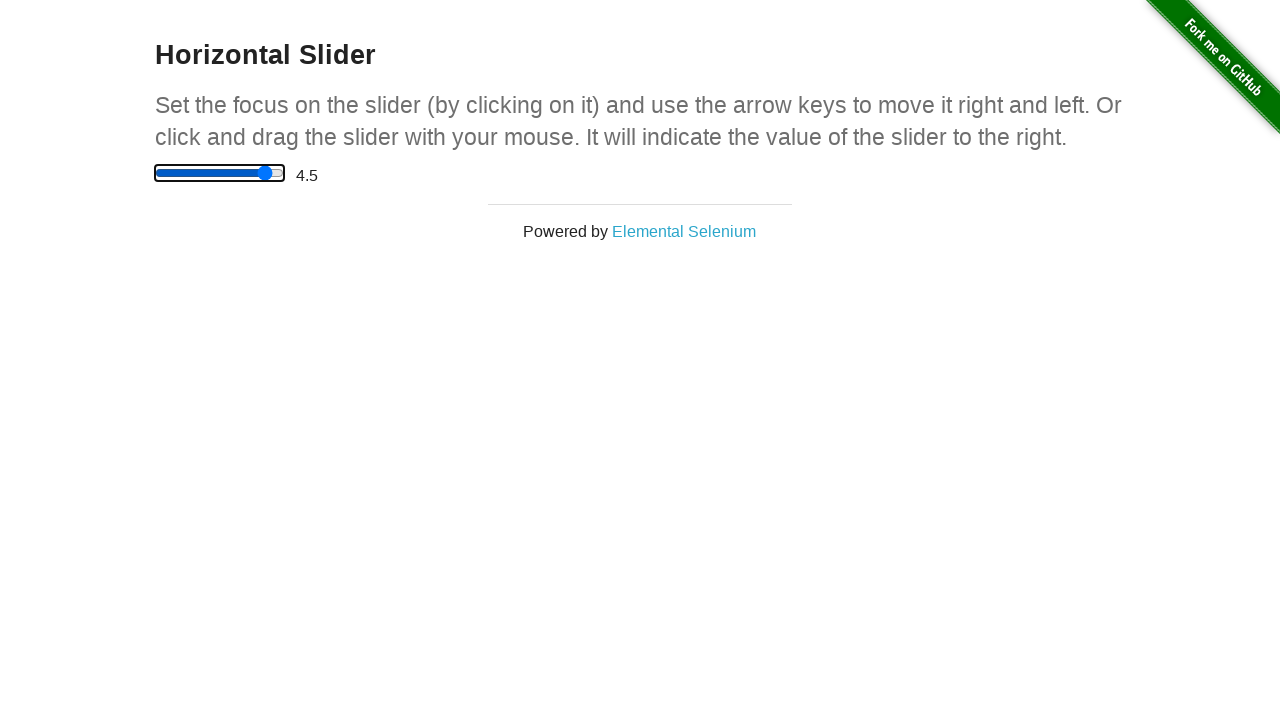

Pressed ArrowRight key to move slider to the right on input[type='range']
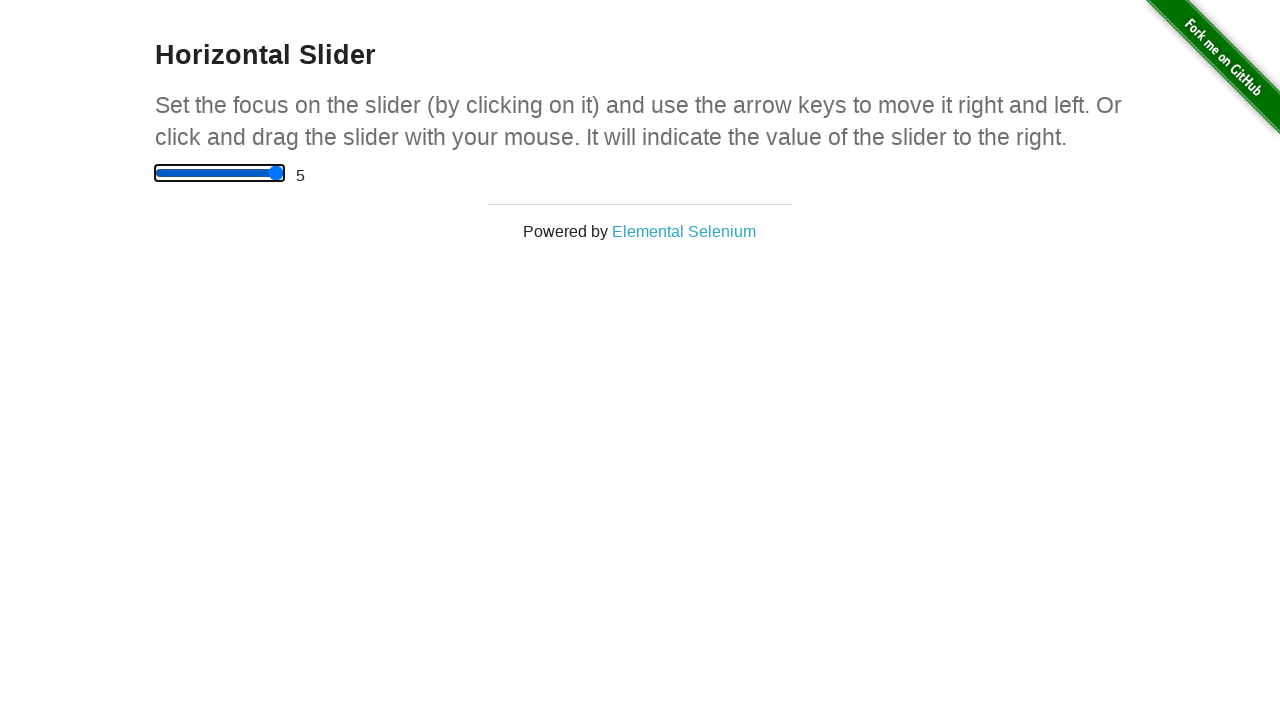

Pressed ArrowRight key to move slider to the right on input[type='range']
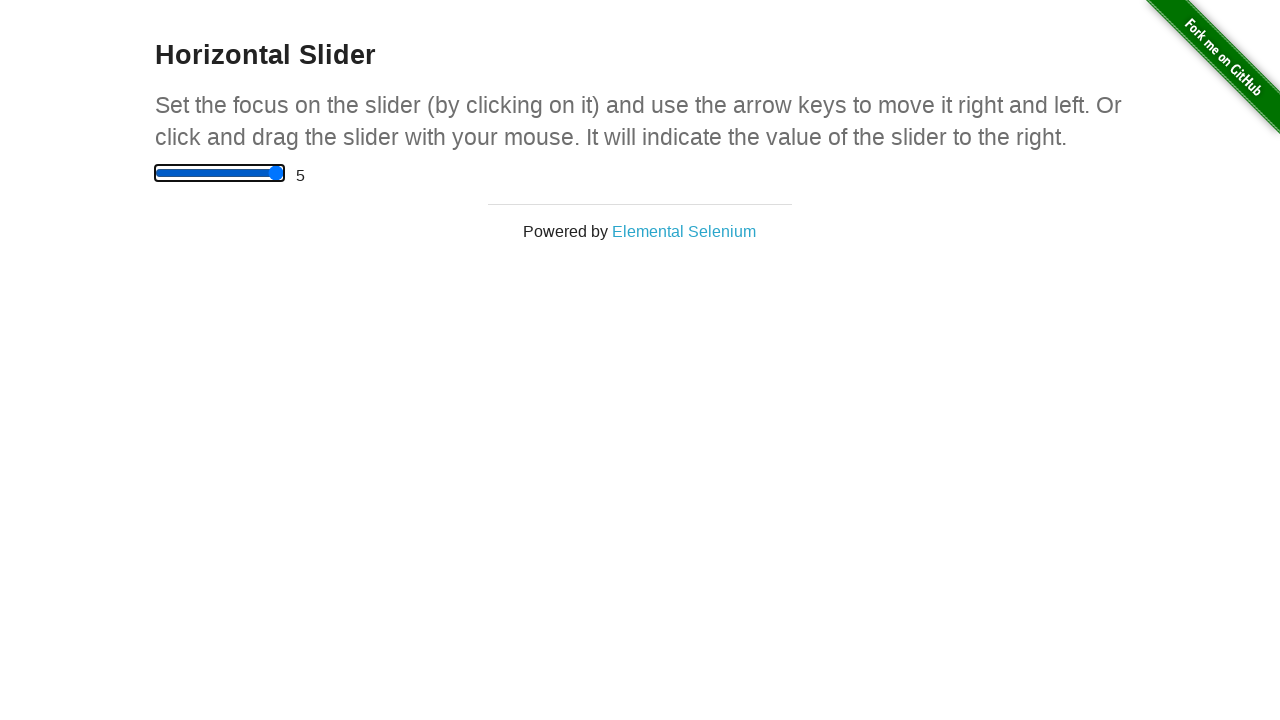

Pressed ArrowRight key to move slider to the right on input[type='range']
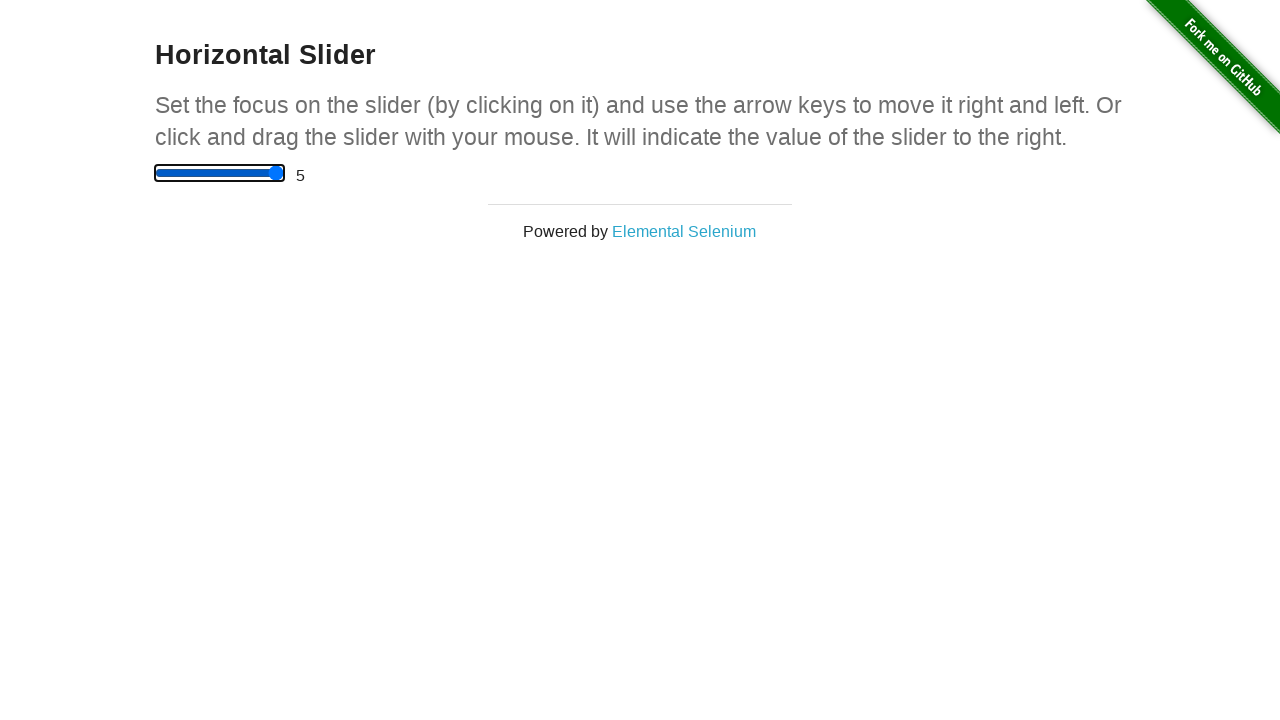

Pressed ArrowRight key to move slider to the right on input[type='range']
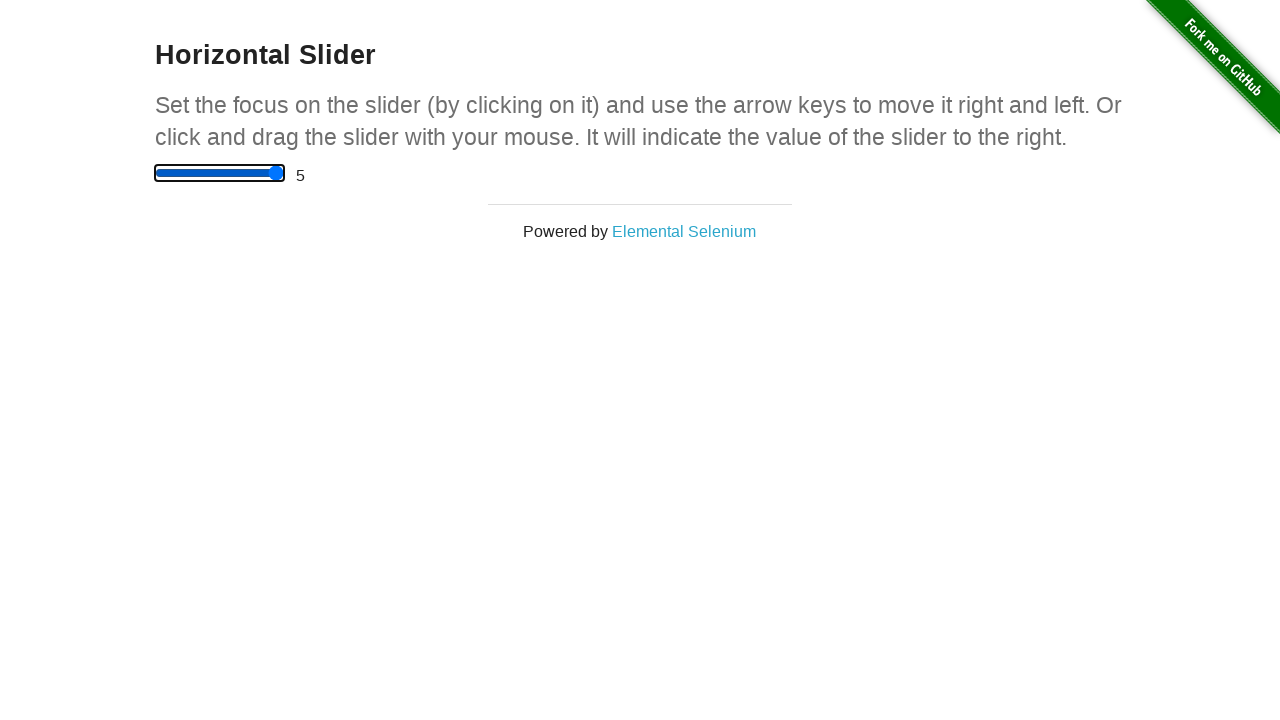

Pressed ArrowRight key to move slider to the right on input[type='range']
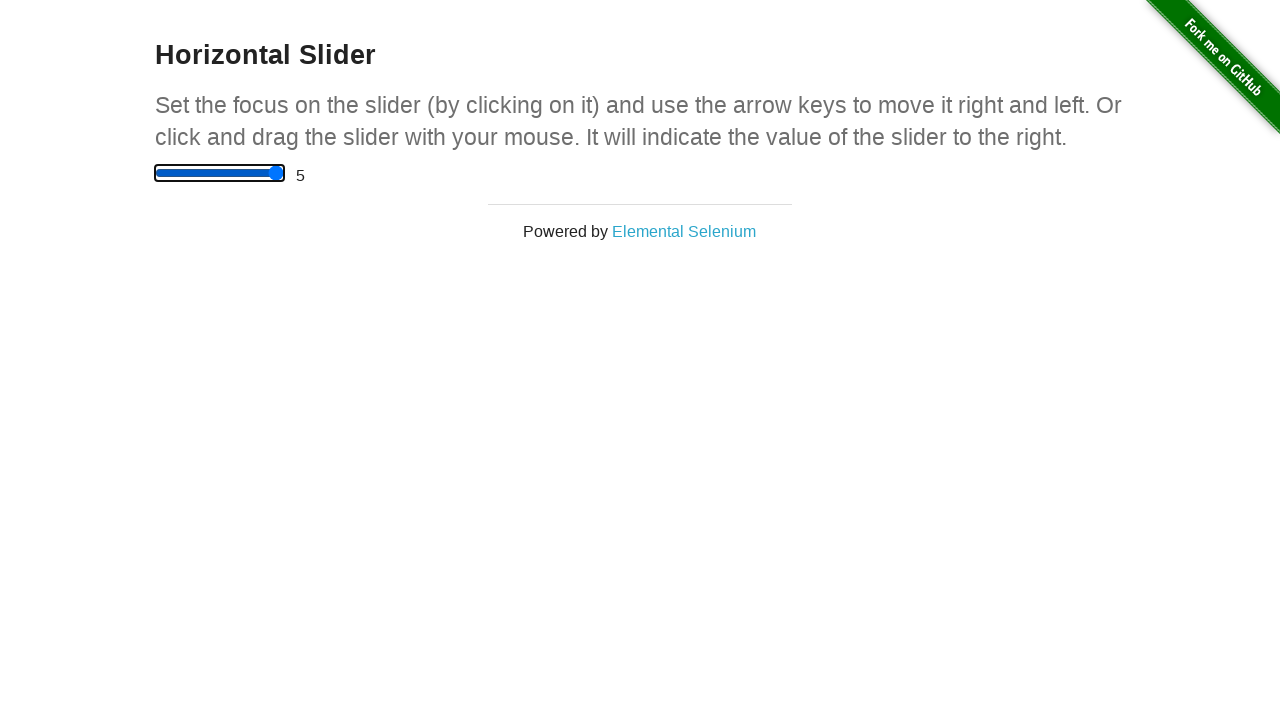

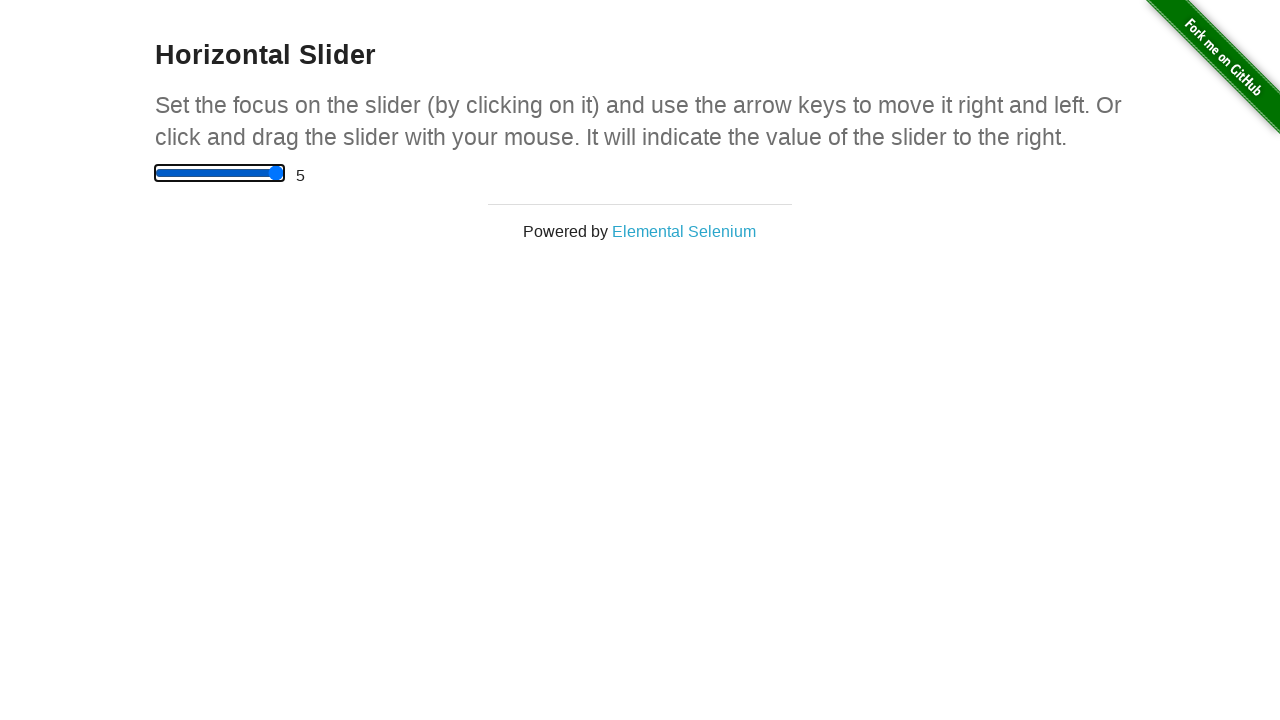